Searches for hotels in London on Booking.com, scrolls to the 10th hotel, modifies its styling with green background and red title, and interacts with various elements on the page

Starting URL: https://booking.com

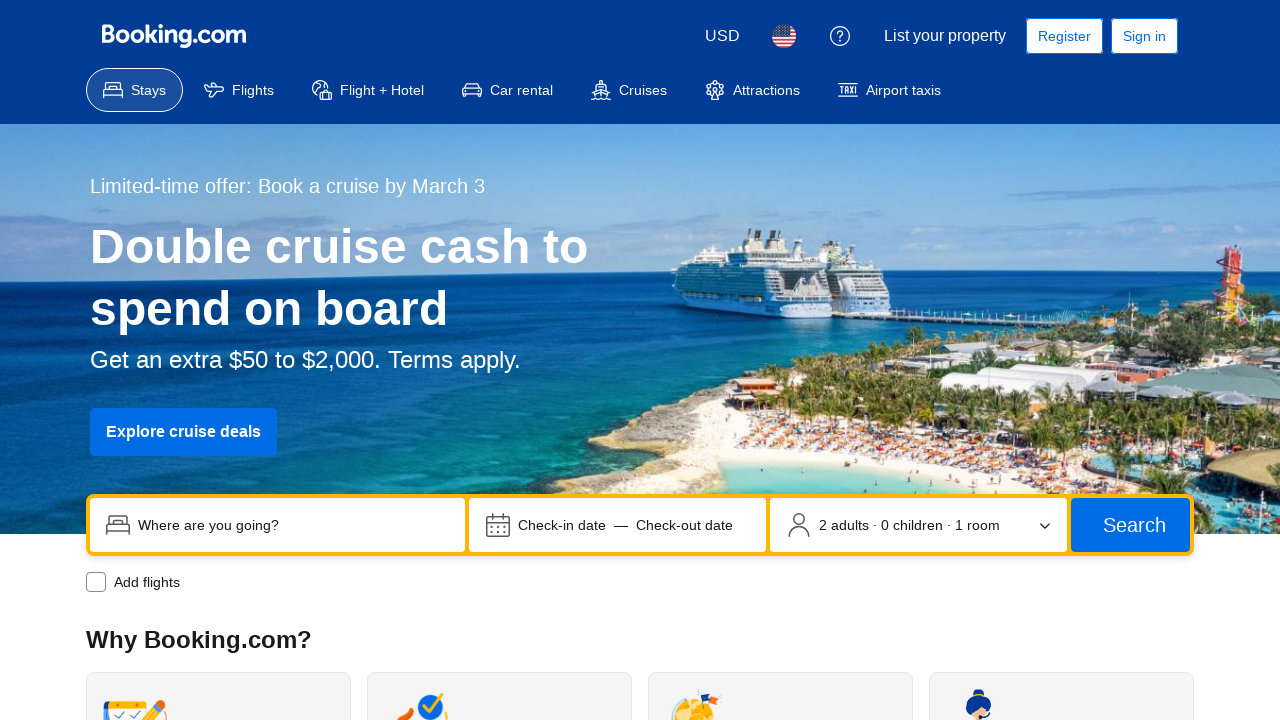

Filled search field with 'London' on input[name='ss']
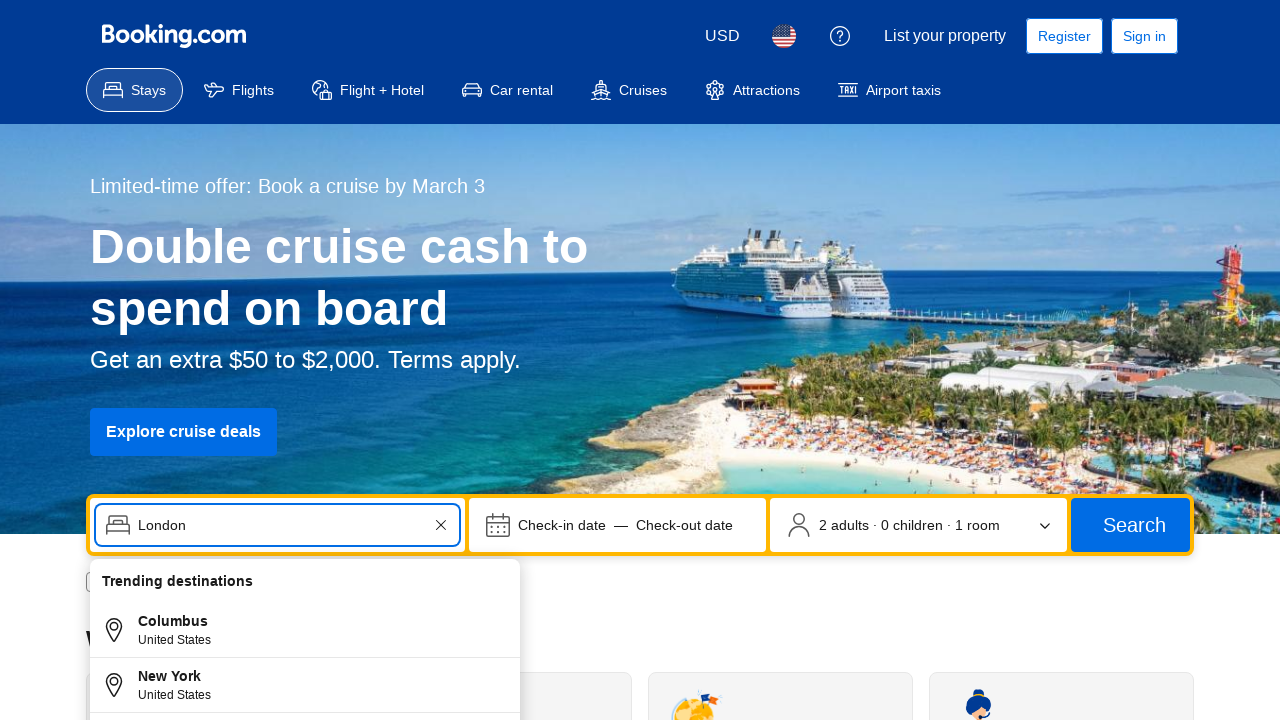

London suggestion appeared
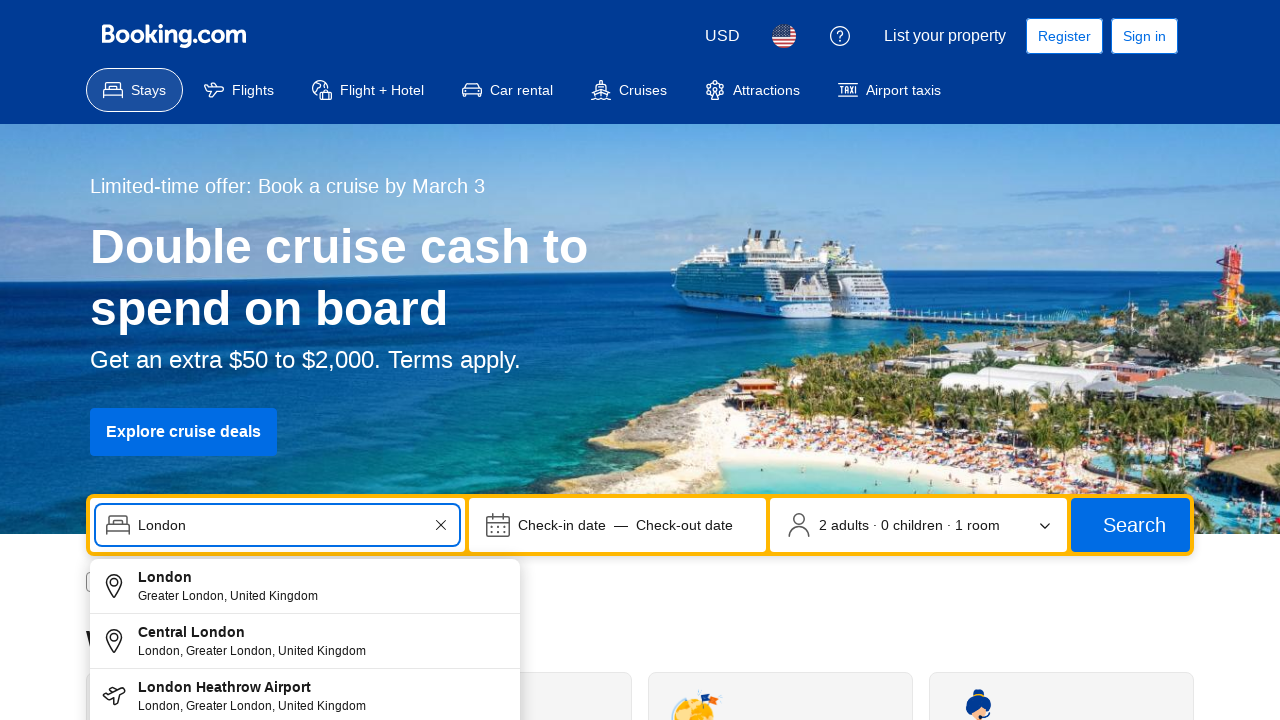

Clicked London suggestion at (325, 577) on xpath=//div[text()='London']
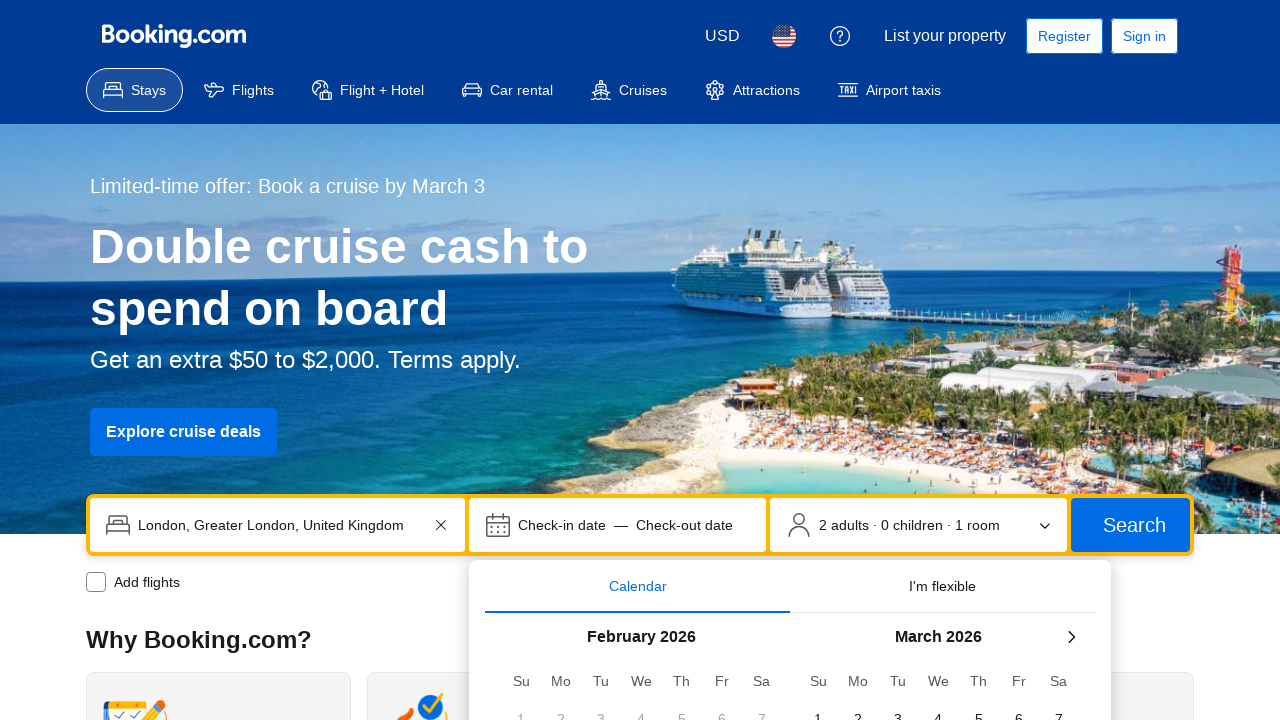

Clicked search submit button at (1130, 525) on xpath=//button[@type='submit']
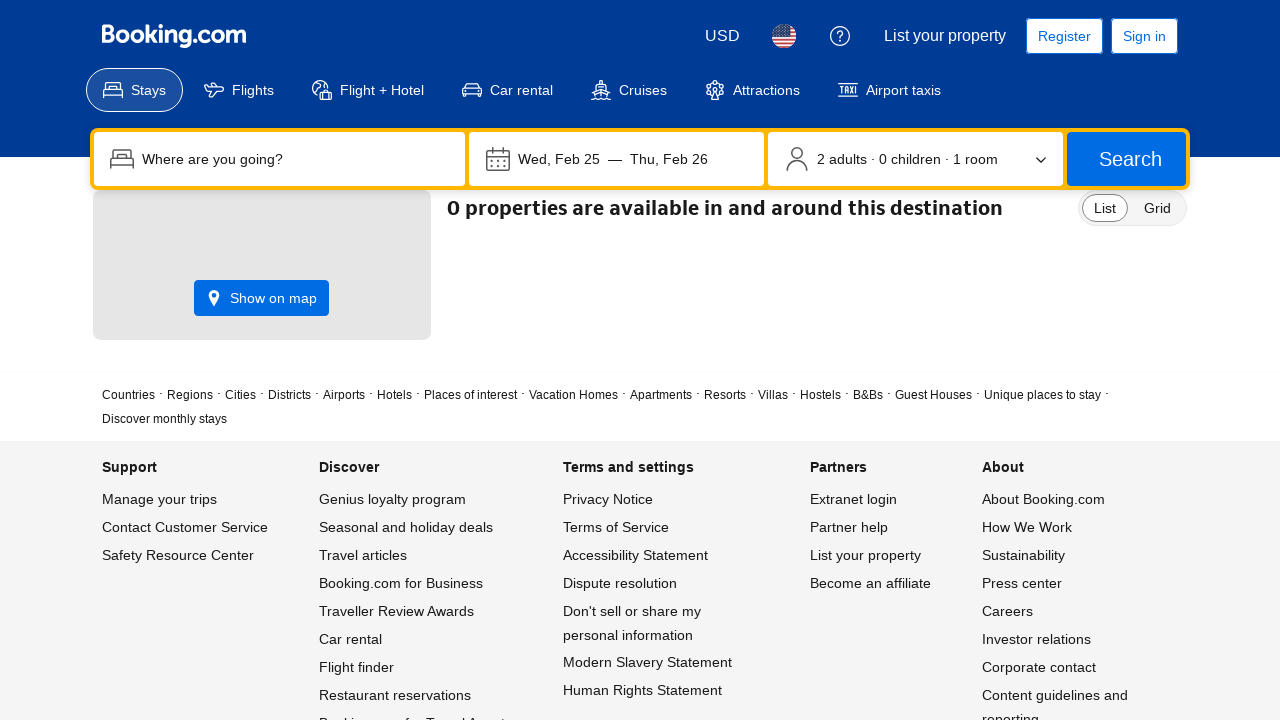

Hotel results loaded with 10th hotel available on //button[@aria-label='Dismiss sign-in info.' or @aria-label='Скрыть меню входа в
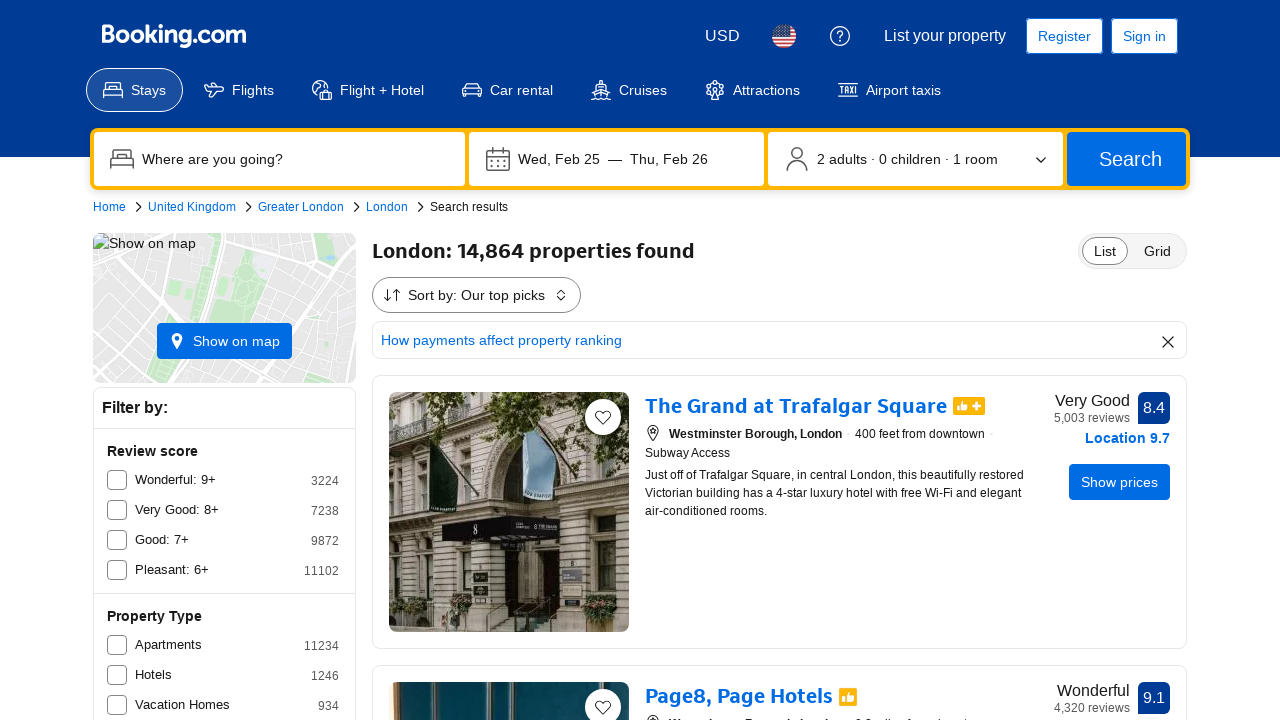

Scrolled to 10th hotel in the list
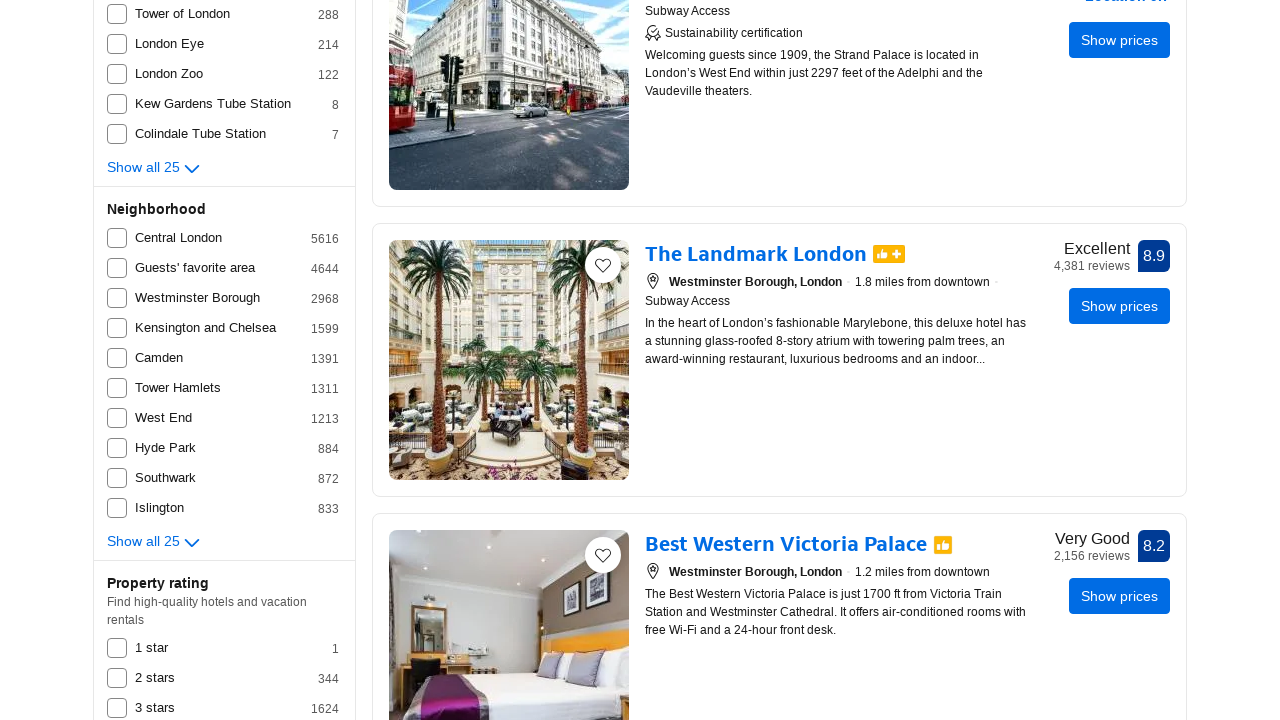

Changed 10th hotel background color to green
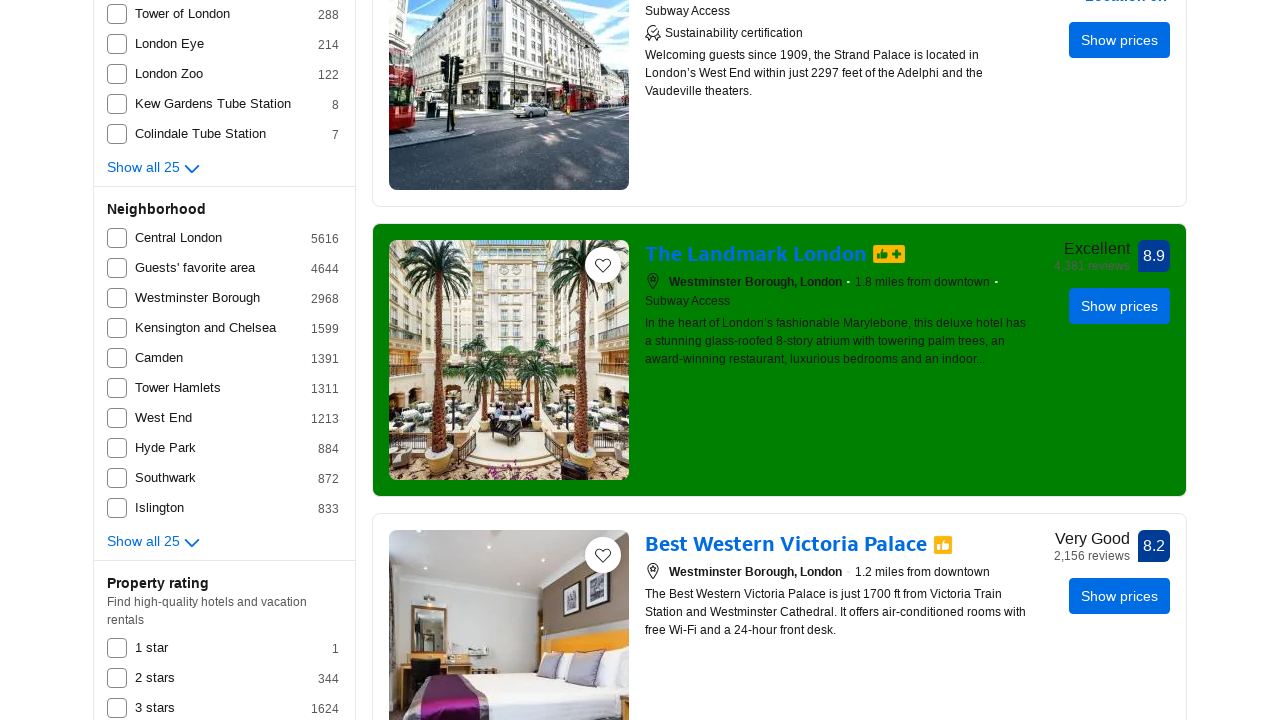

Changed 10th hotel title text color to red
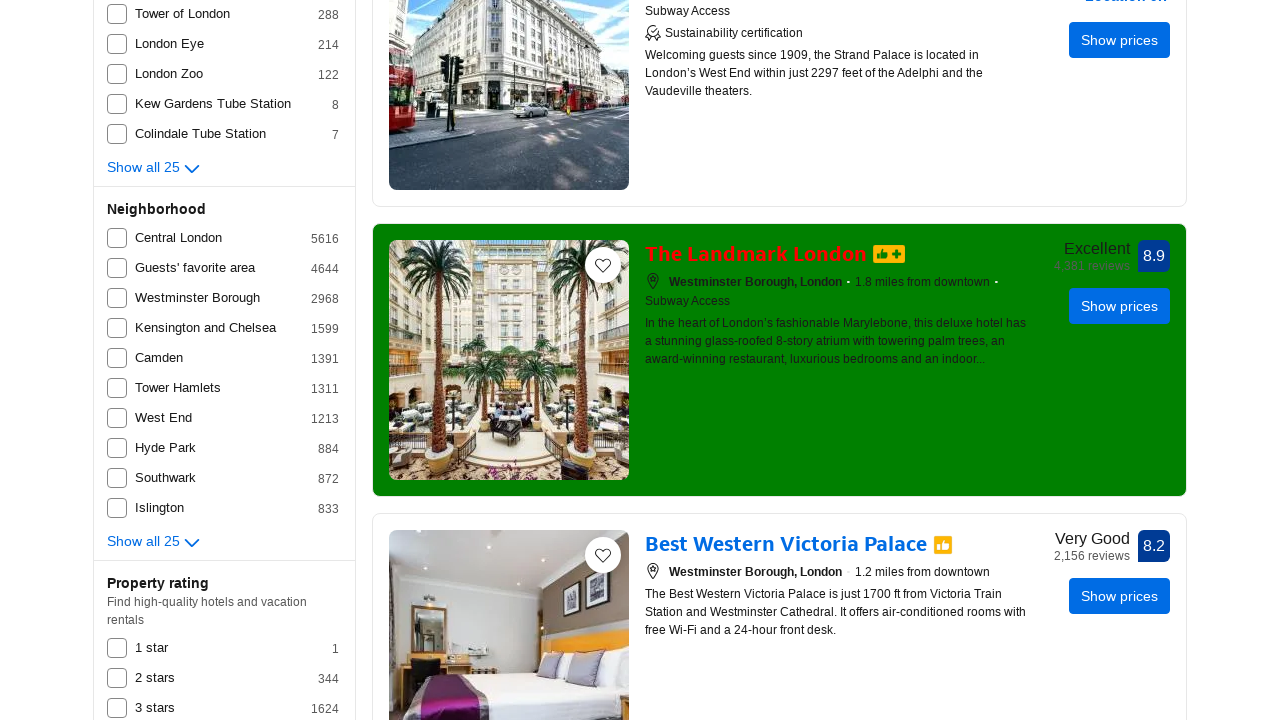

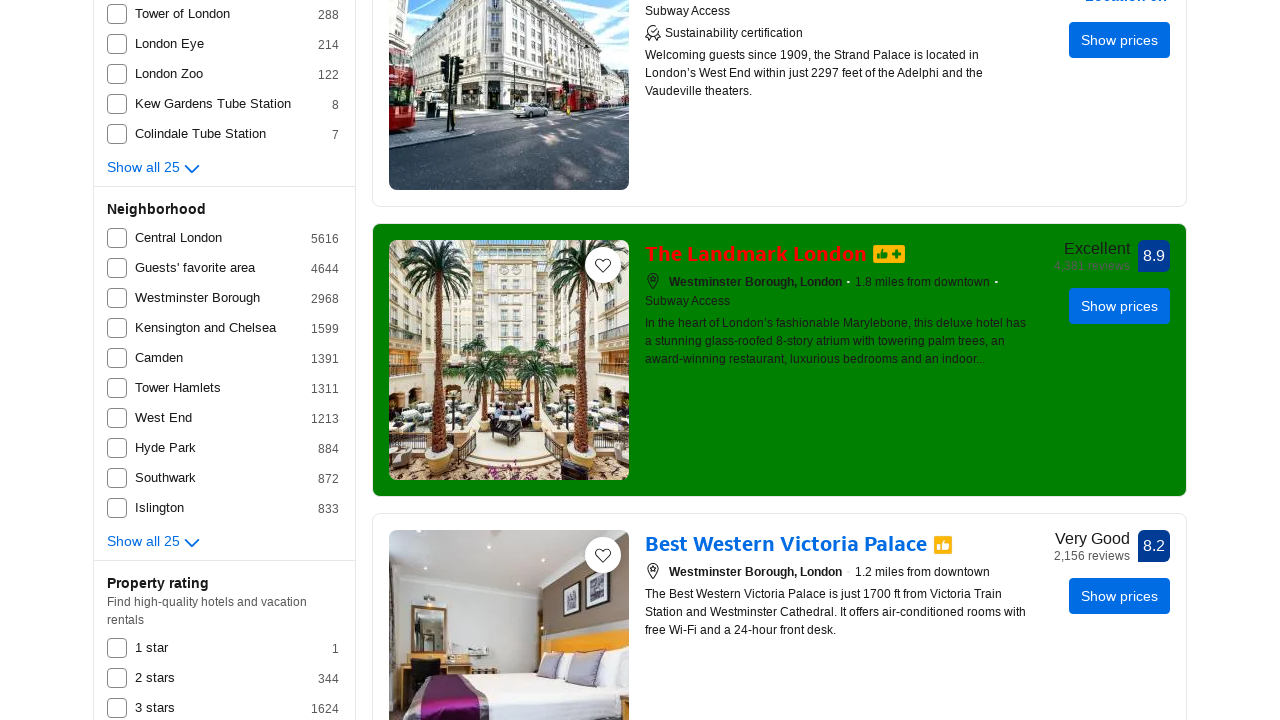